Navigates through multiple pages of the application (Clientes, Novo Cliente, Produtos, Editar Produto, Nova Venda) to verify they load correctly

Starting URL: https://web-production-d268.up.railway.app/clientes

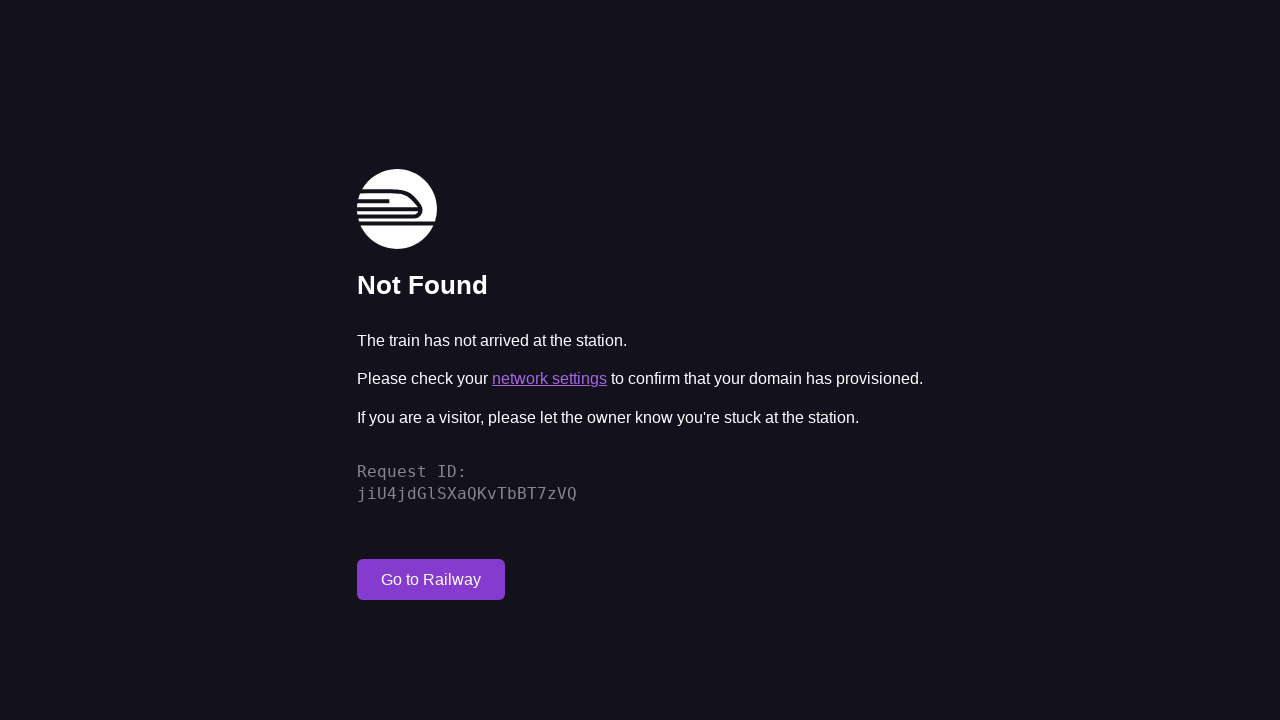

Waited for heading element on Clientes page to load
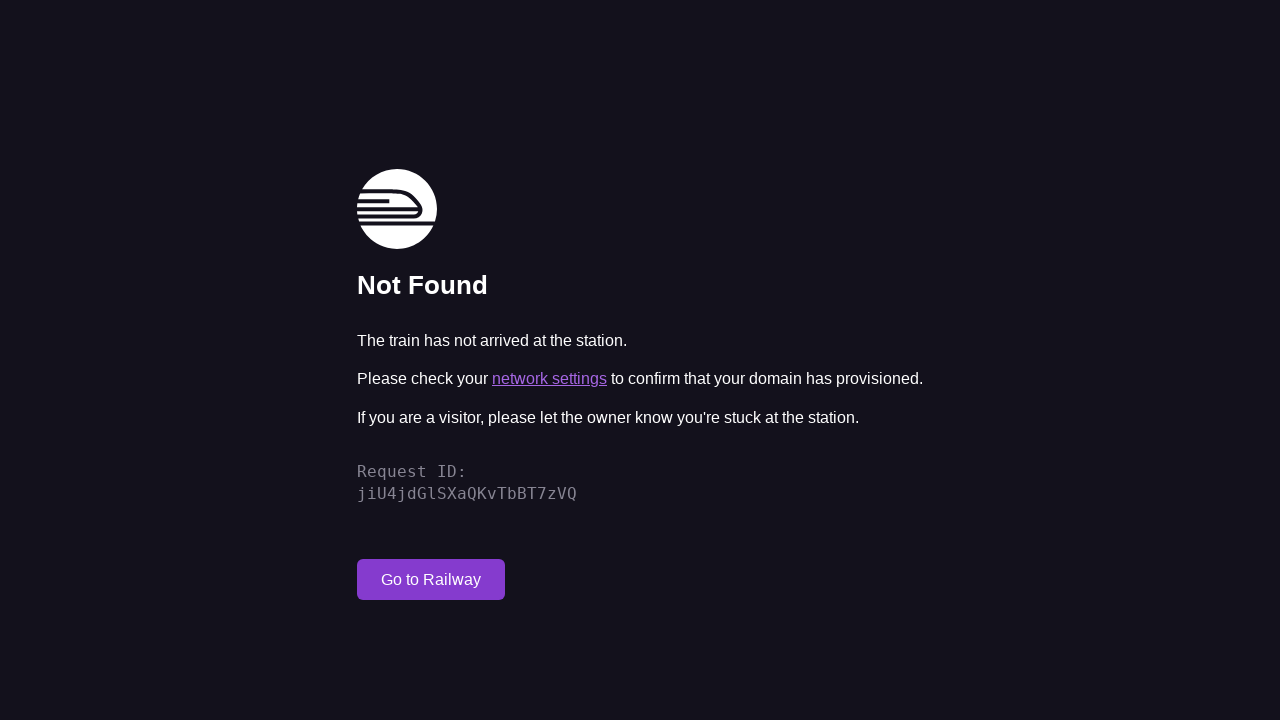

Navigated to Novo Cliente page
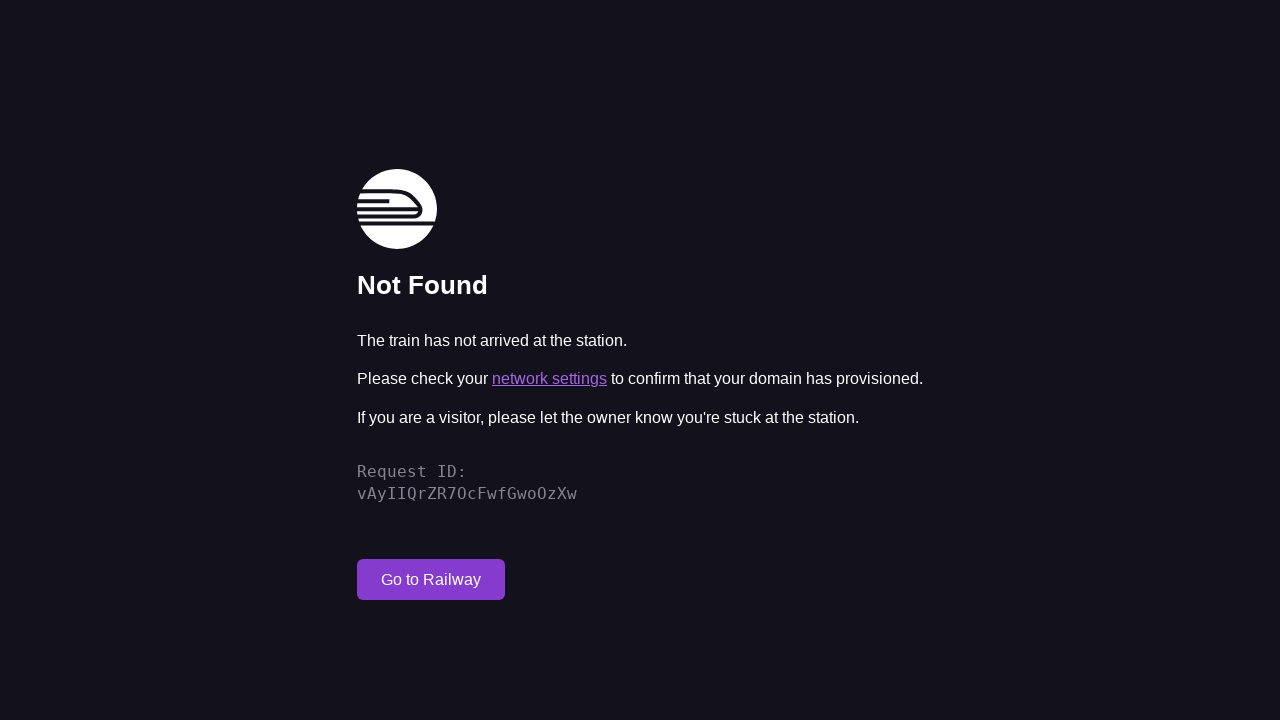

Waited for heading element on Novo Cliente page to load
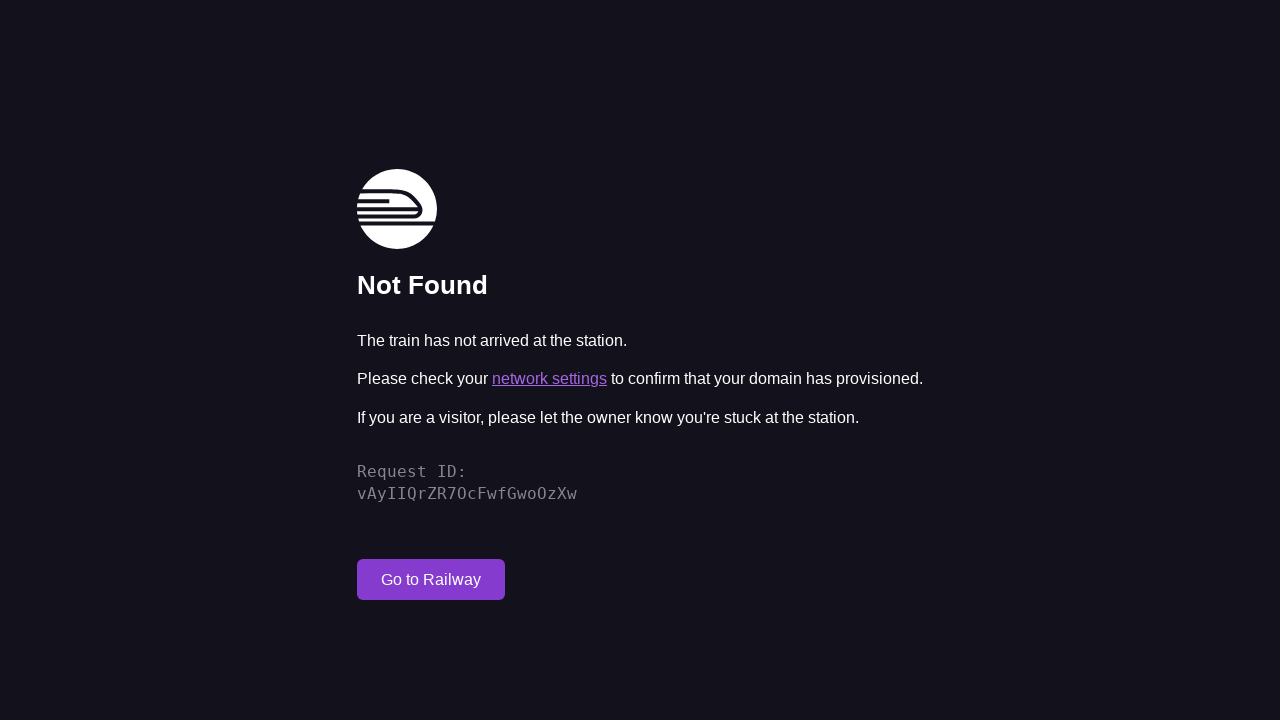

Navigated to Produtos page
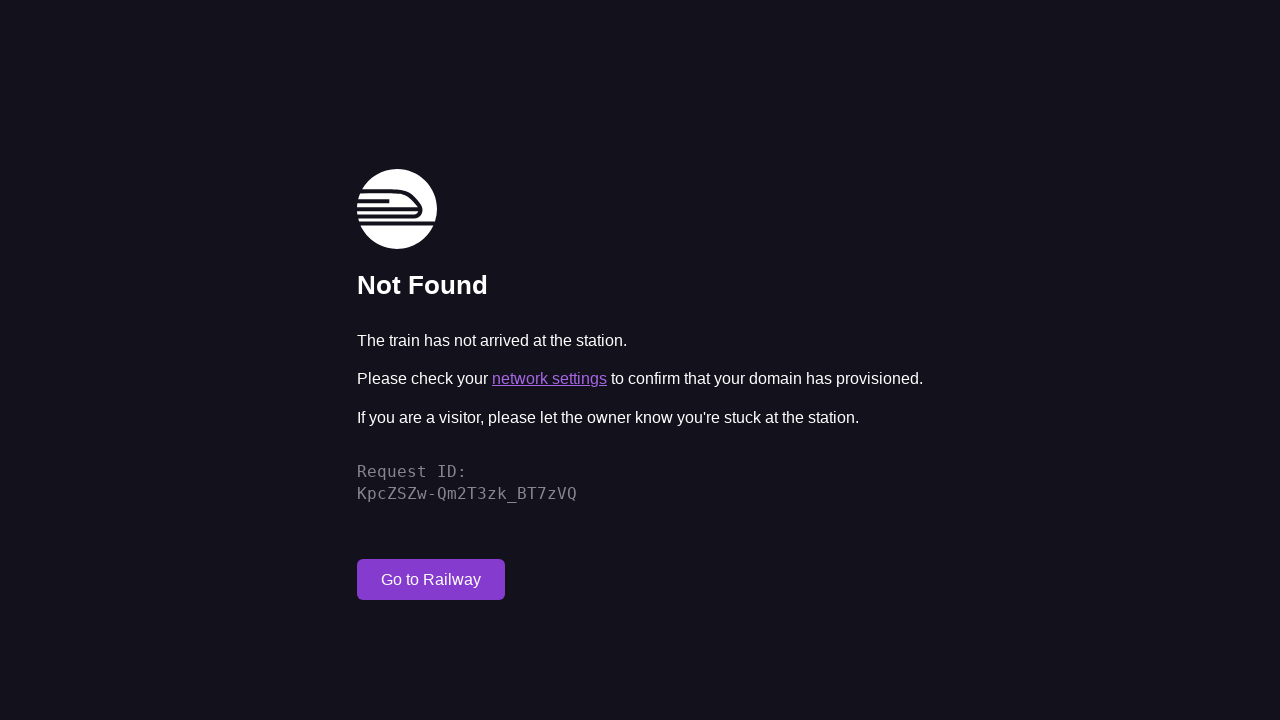

Waited for heading element on Produtos page to load
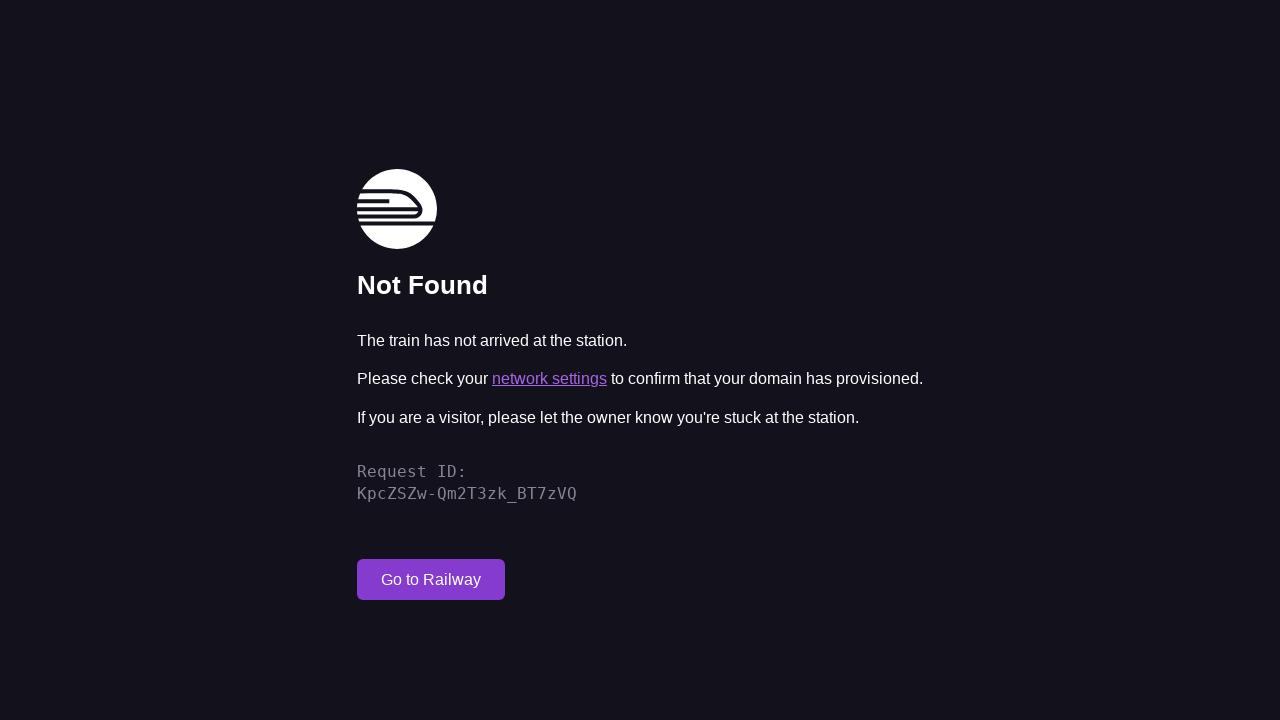

Navigated to Editar Produto page with id=1
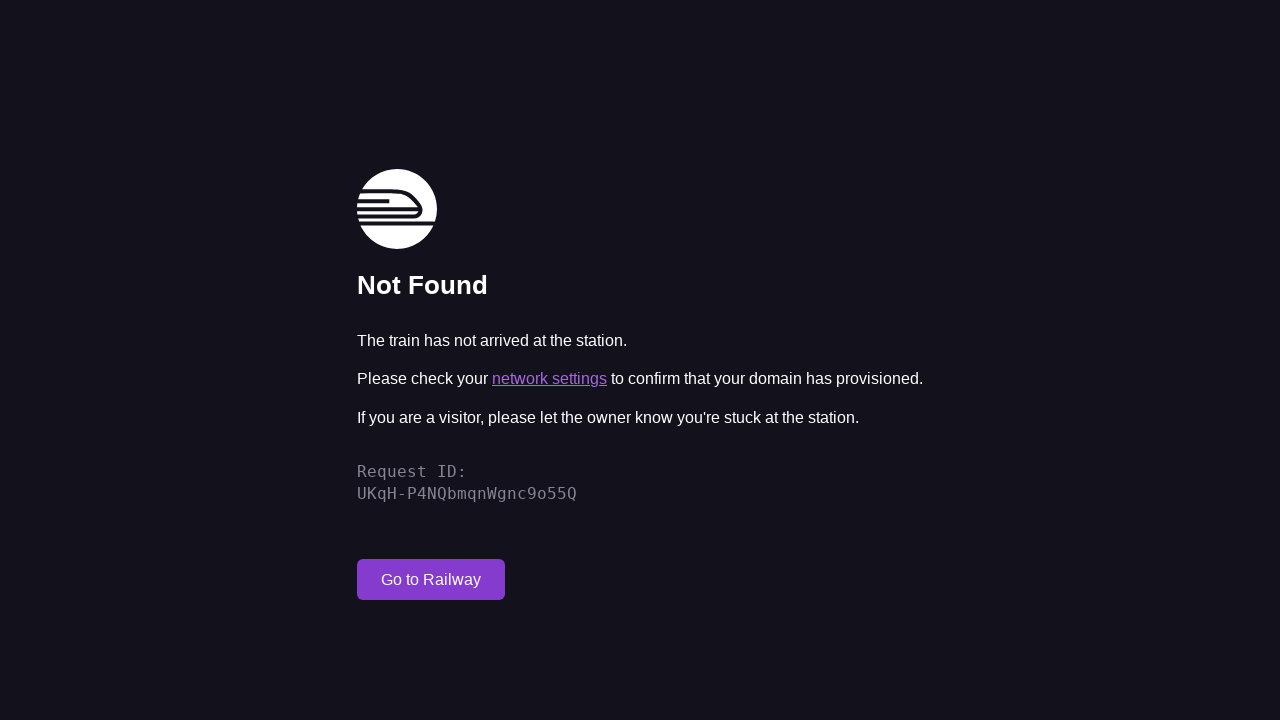

Waited for heading element on Editar Produto page to load
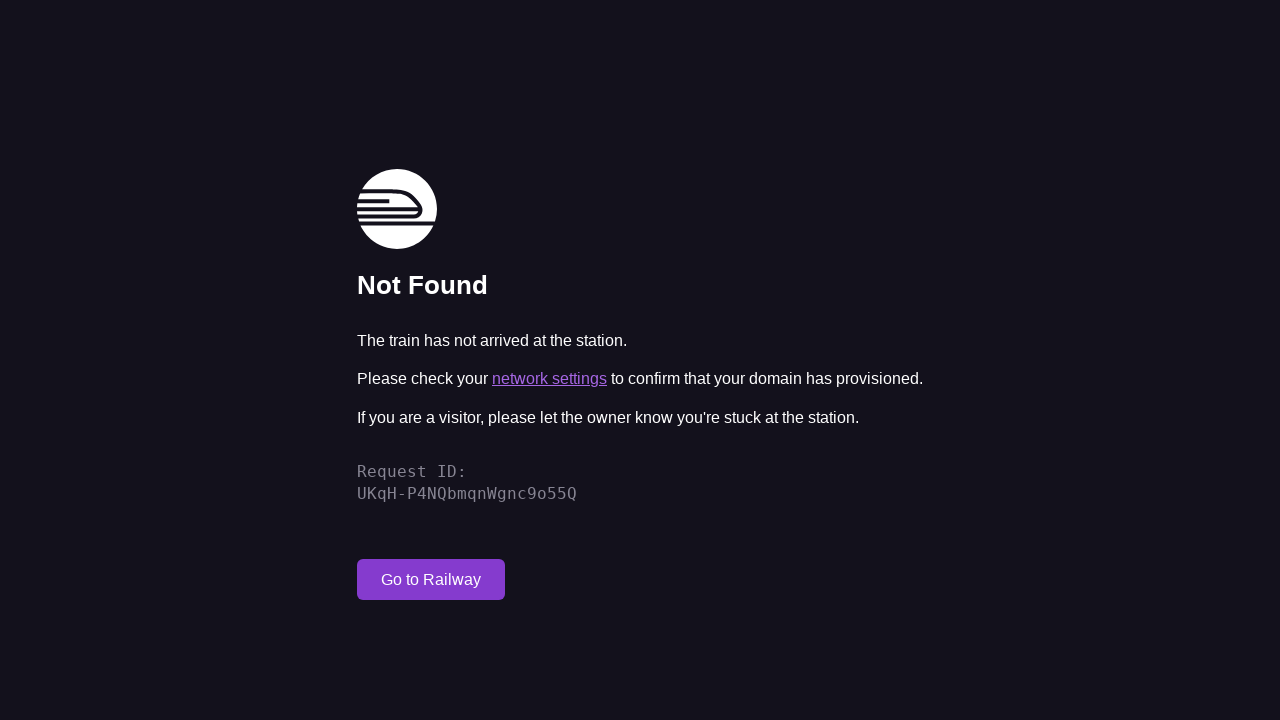

Navigated to Nova Venda page
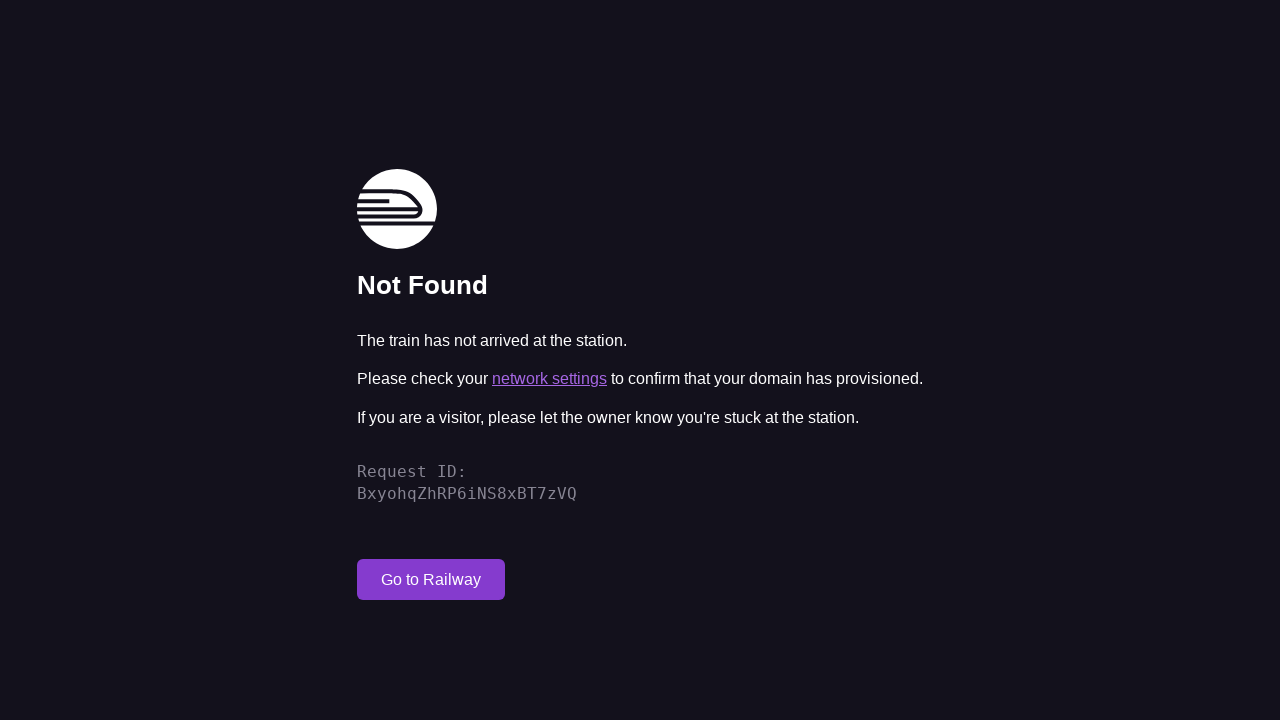

Waited for heading element on Nova Venda page to load
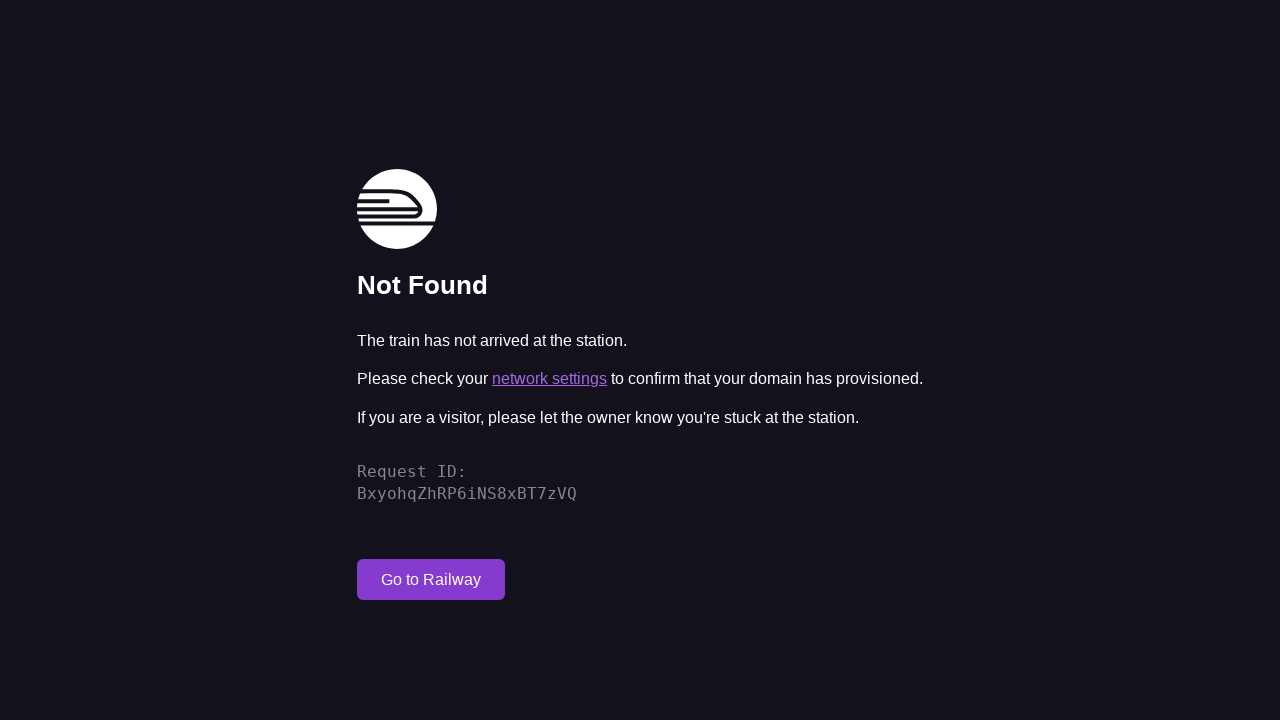

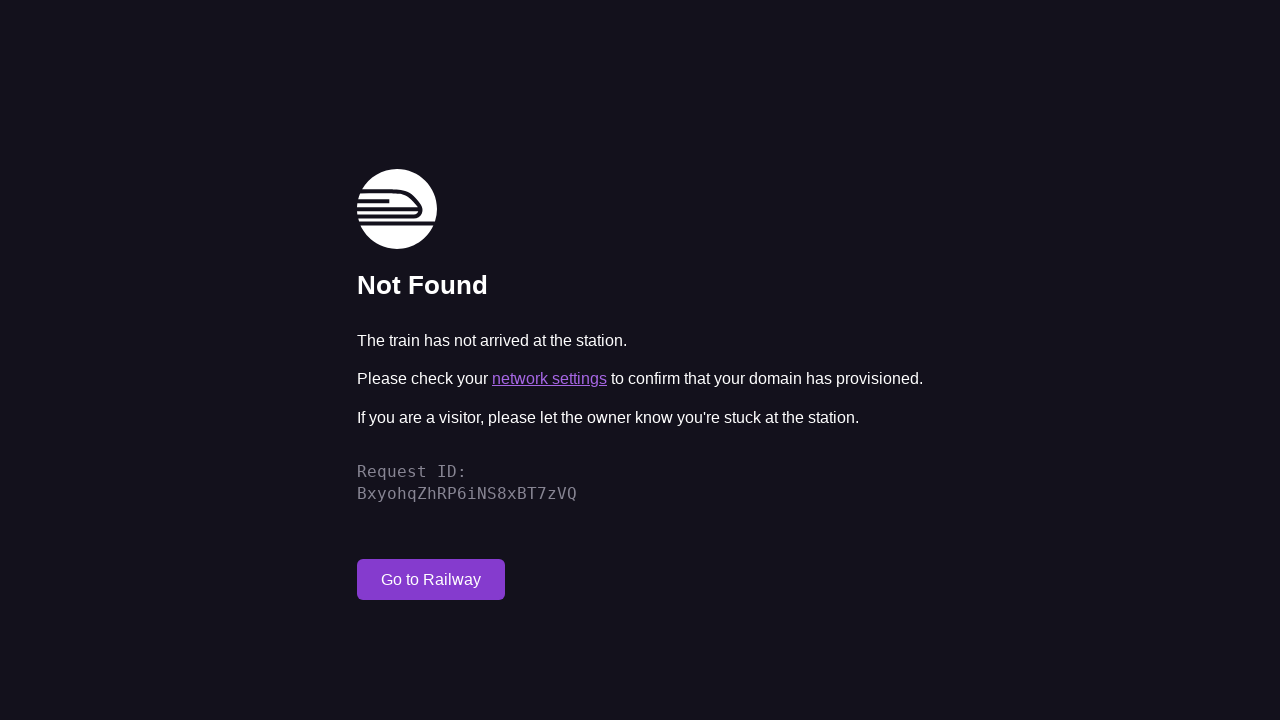